Tests dynamic dropdown functionality by selecting origin and destination stations in a flight booking form

Starting URL: https://rahulshettyacademy.com/dropdownsPractise/

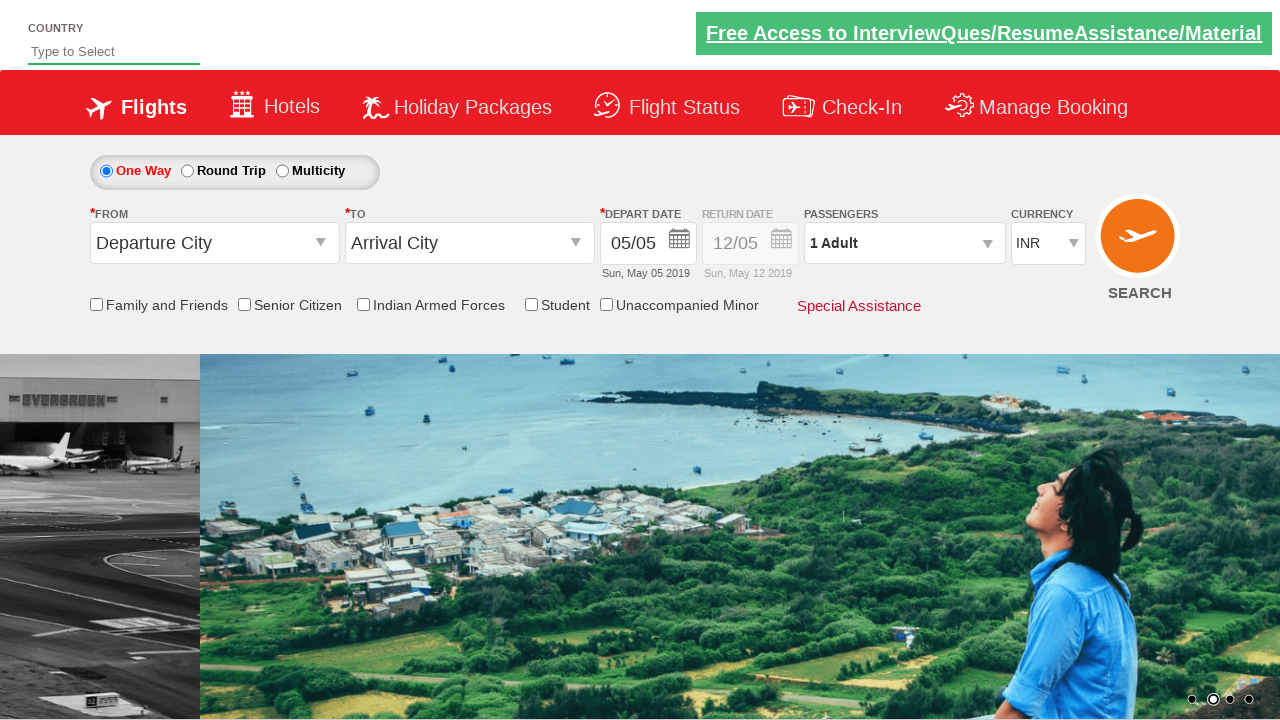

Clicked on origin station dropdown at (214, 243) on #ctl00_mainContent_ddl_originStation1_CTXT
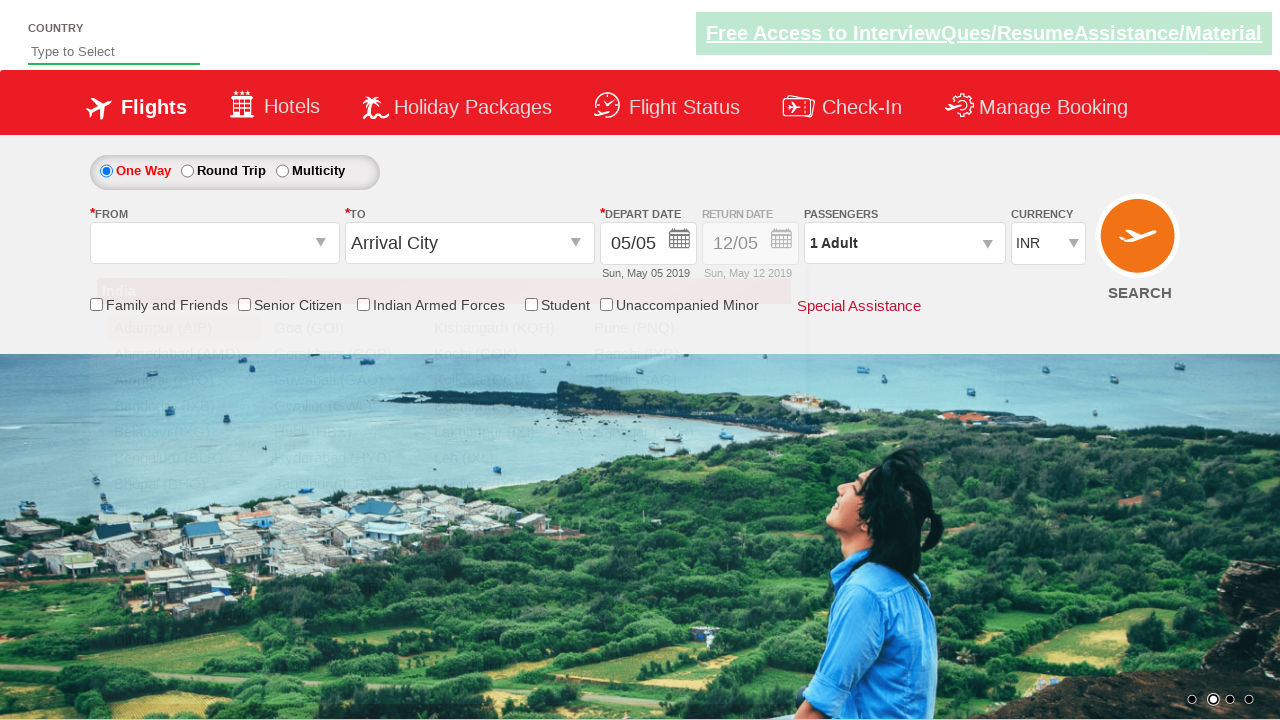

Selected Belgaum (IXG) as origin station at (184, 432) on a[value='IXG']
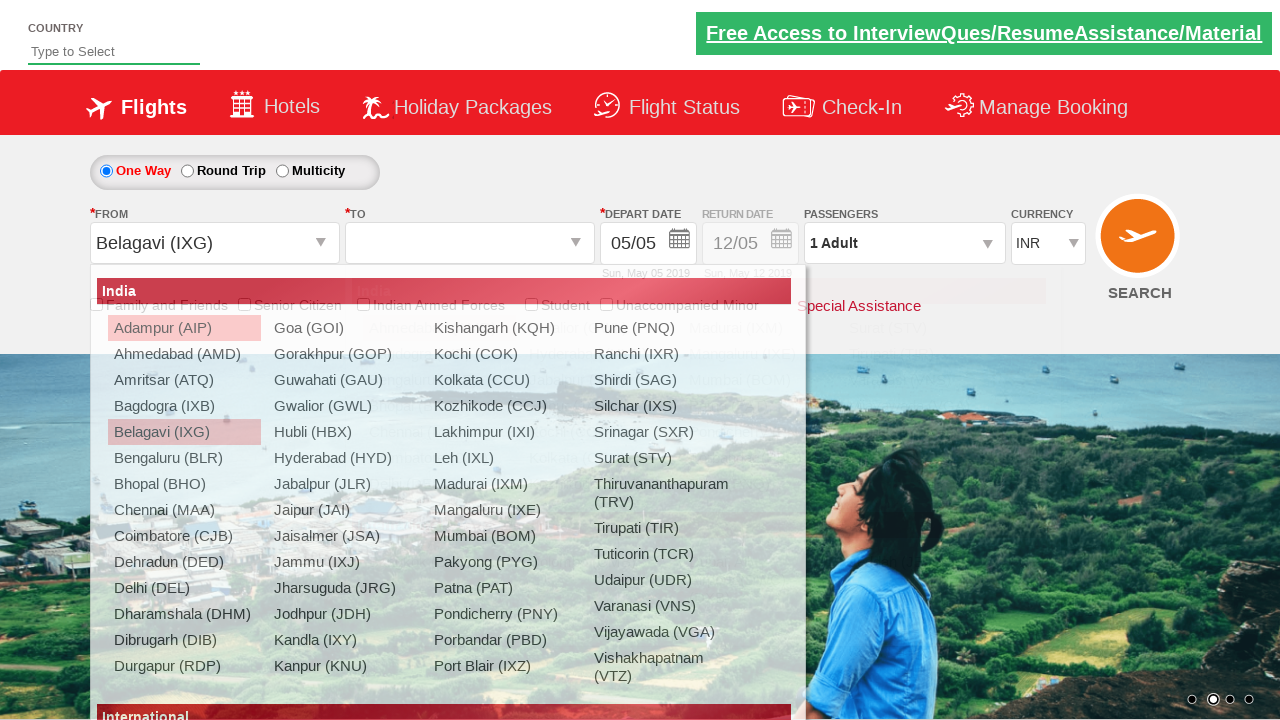

Waited 2 seconds for destination dropdown to be ready
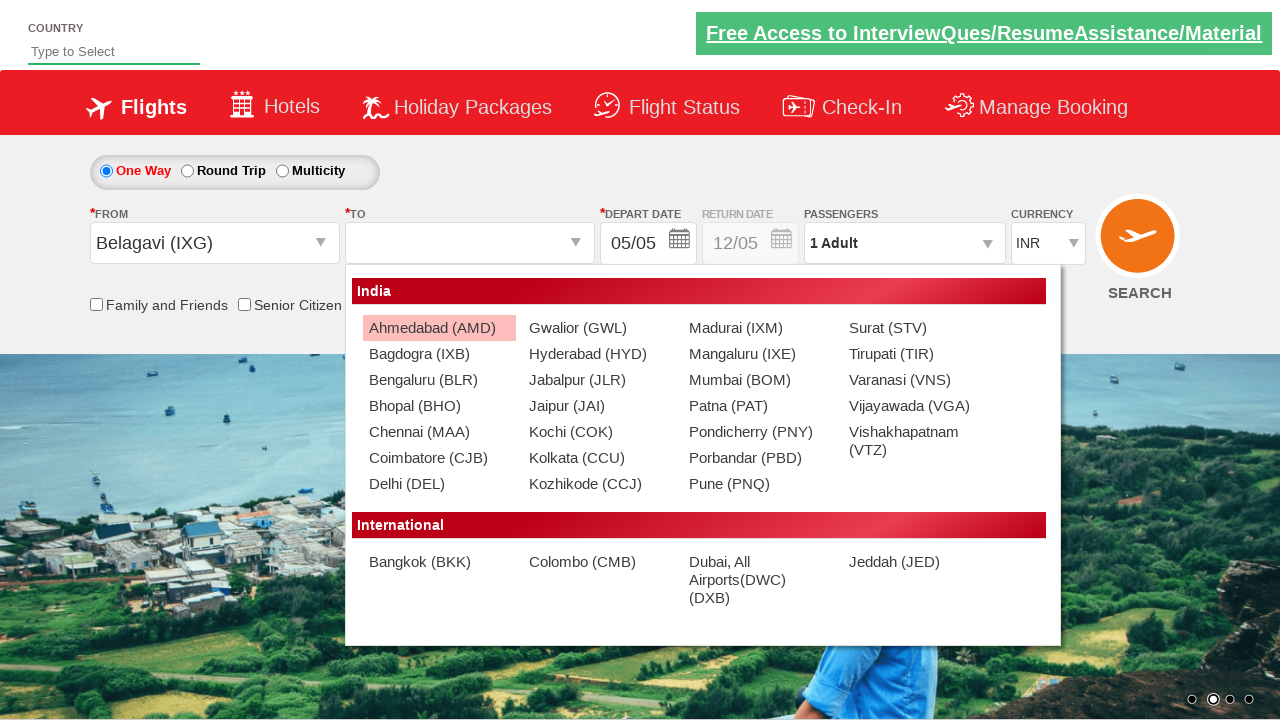

Selected Chennai (MAA) as destination station at (439, 432) on div#glsctl00_mainContent_ddl_destinationStation1_CTNR a[value='MAA']
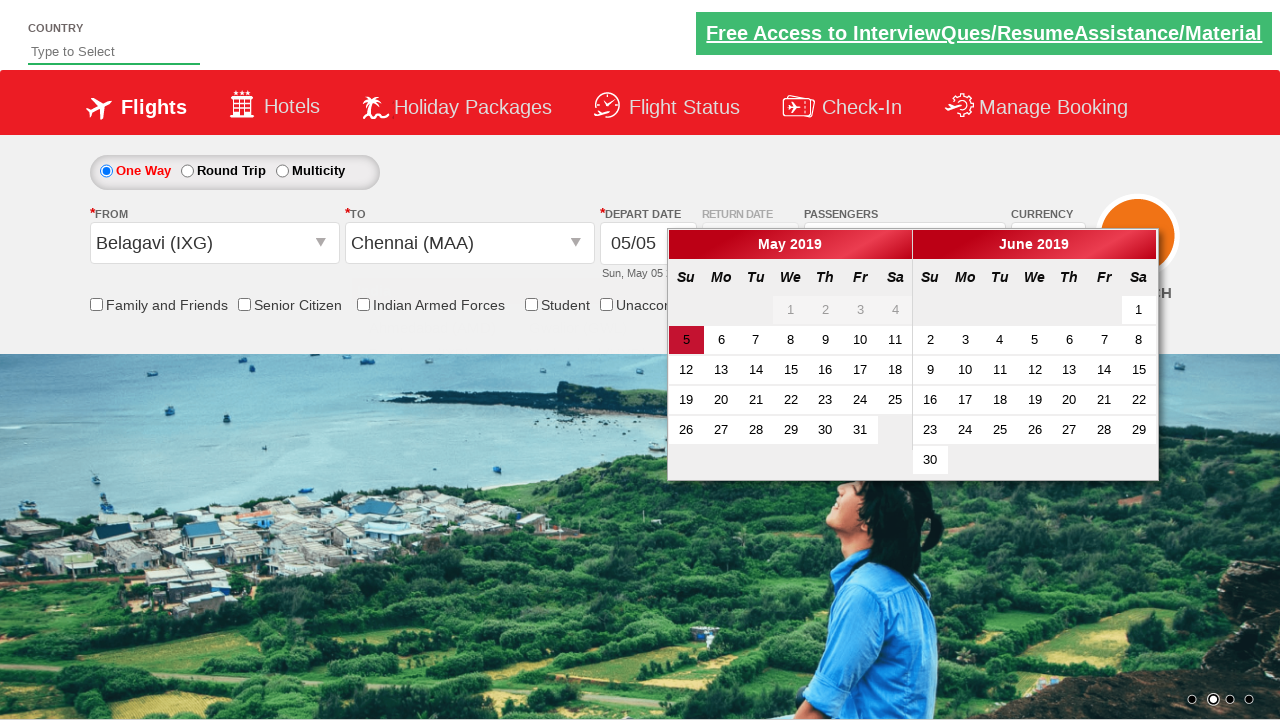

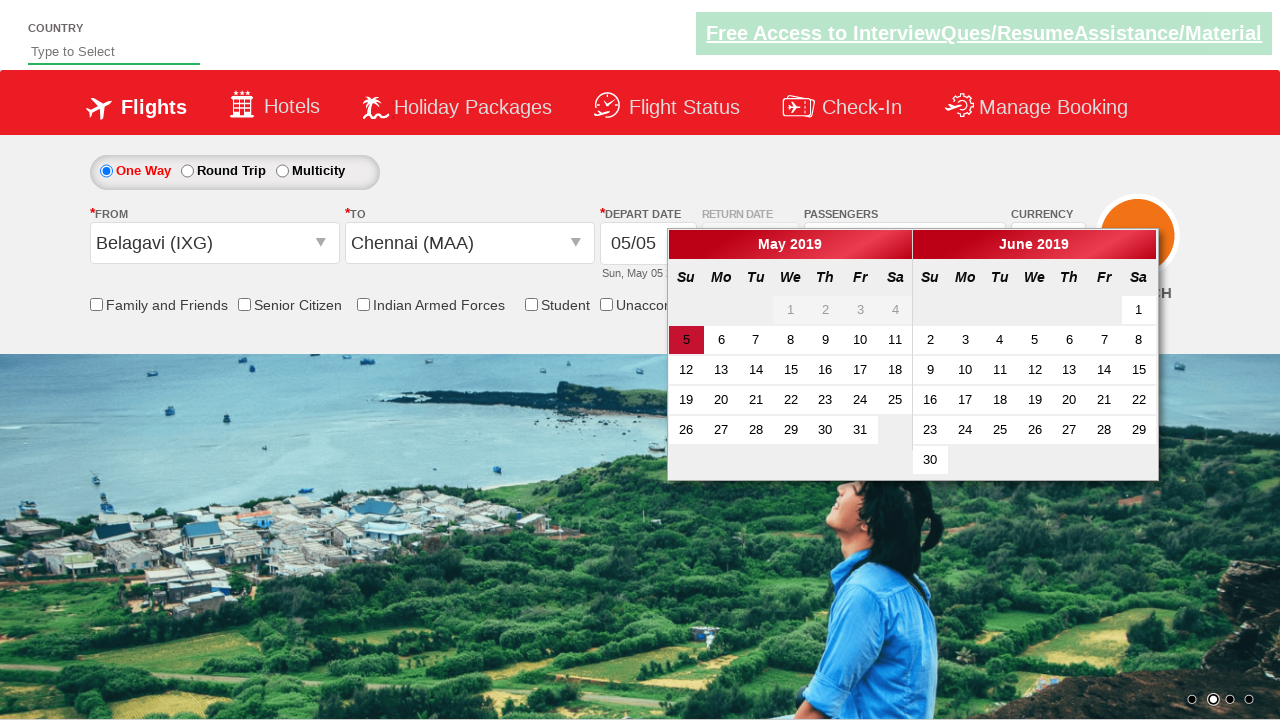